Tests basic browser navigation functionality on a demo e-commerce site by navigating to the homepage, then to a login page, going back, going forward, and refreshing the page.

Starting URL: https://demo.nopcommerce.com/

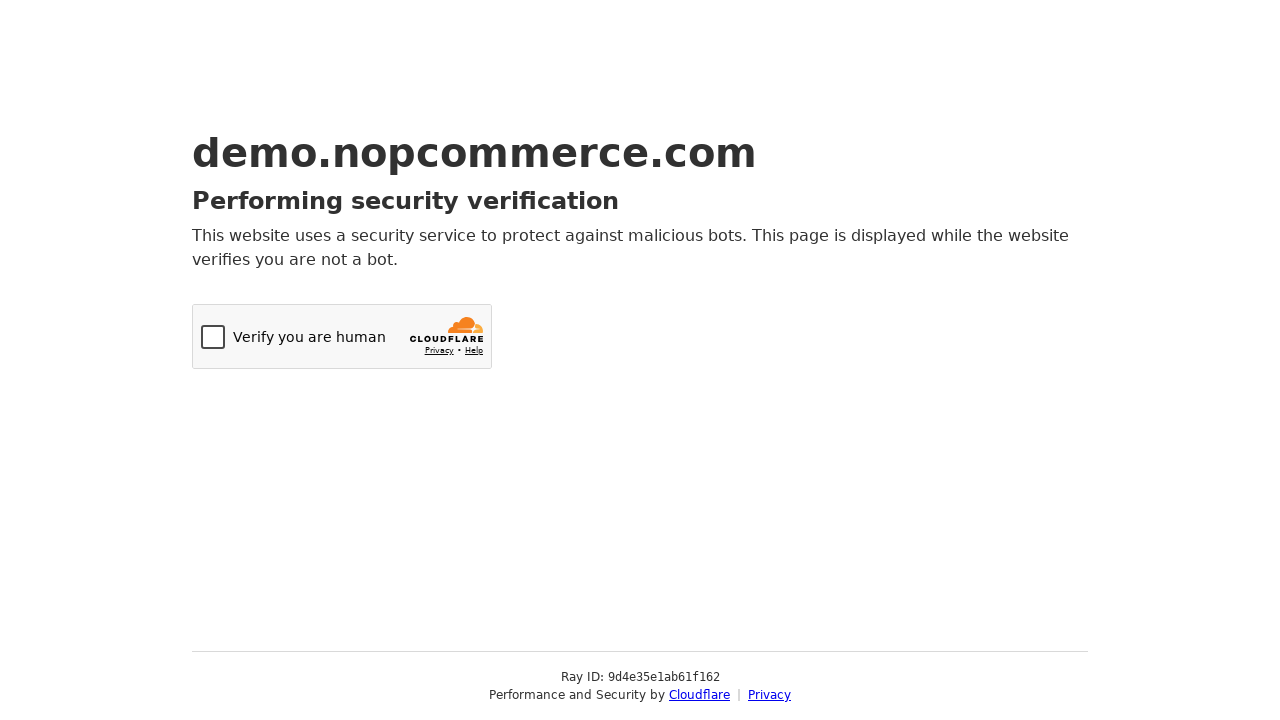

Set viewport size to 1920x1080
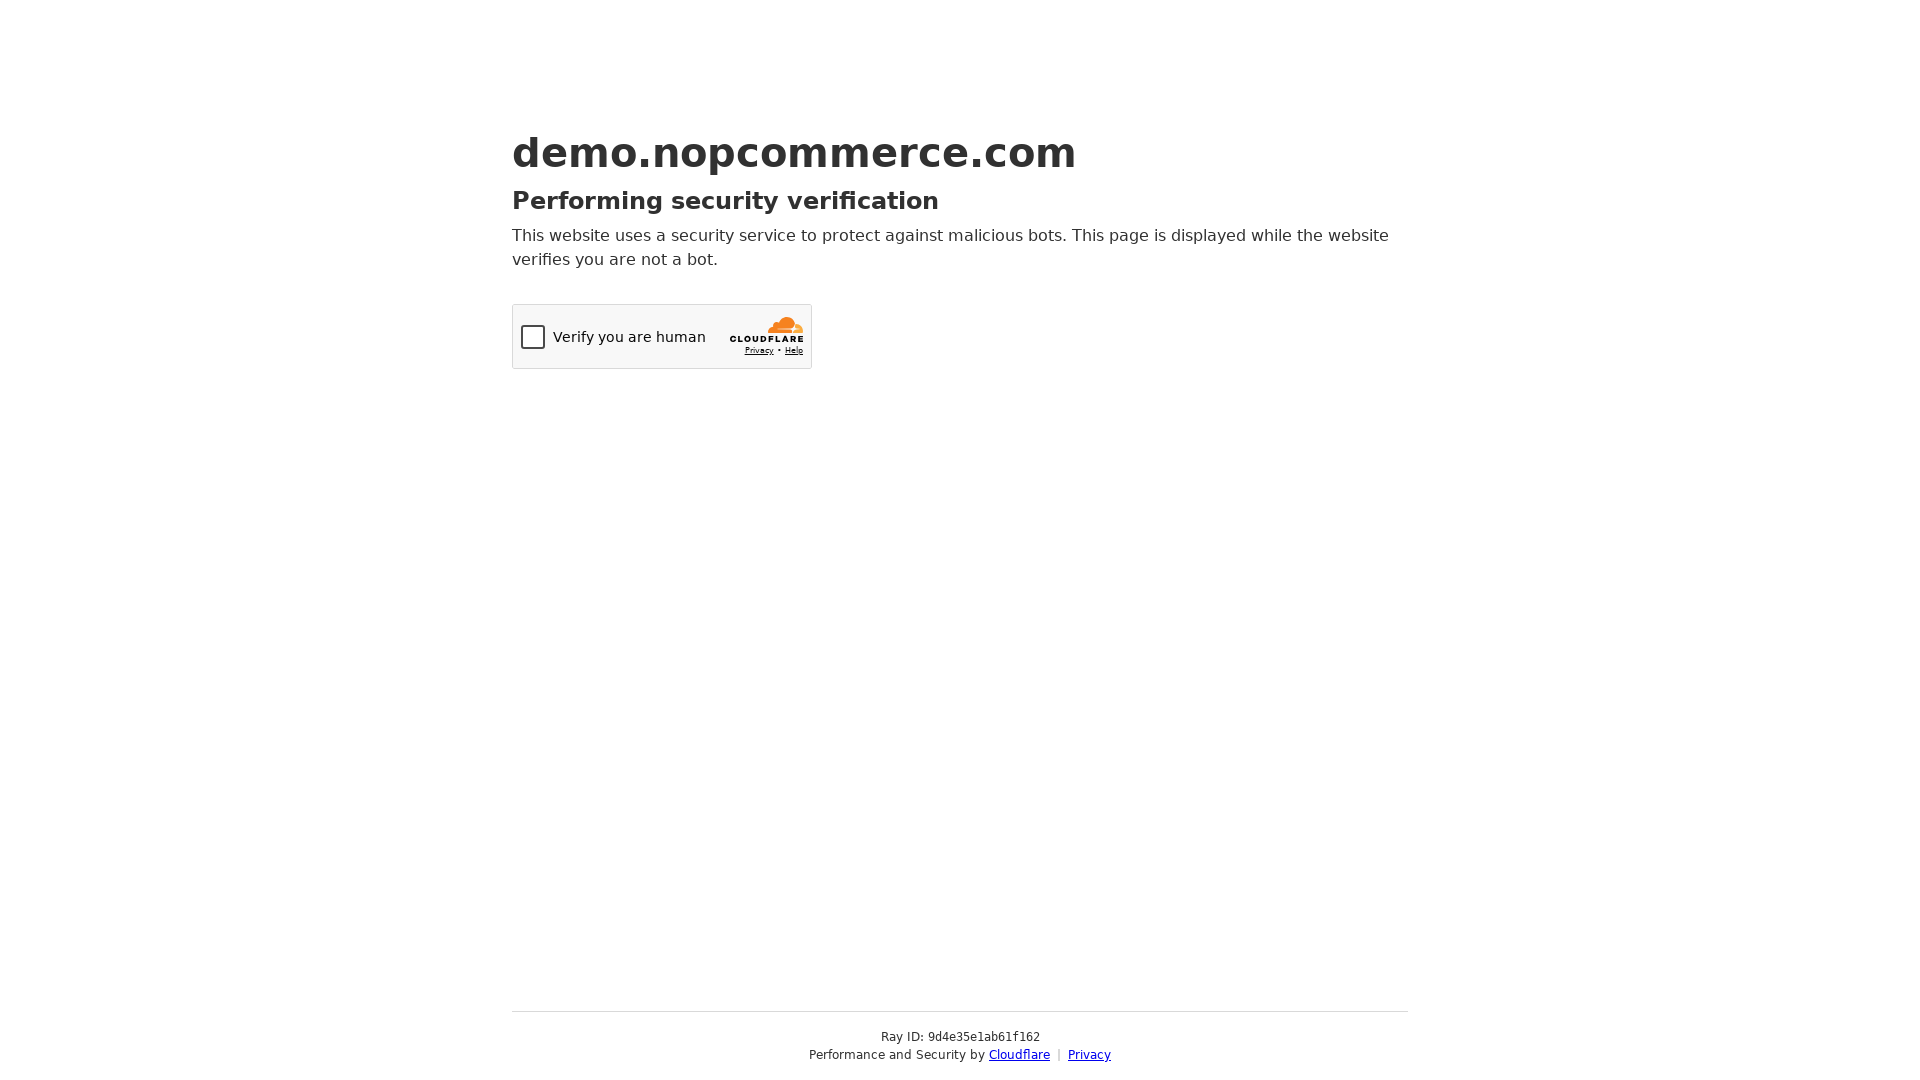

Navigated to nopcommerce login page
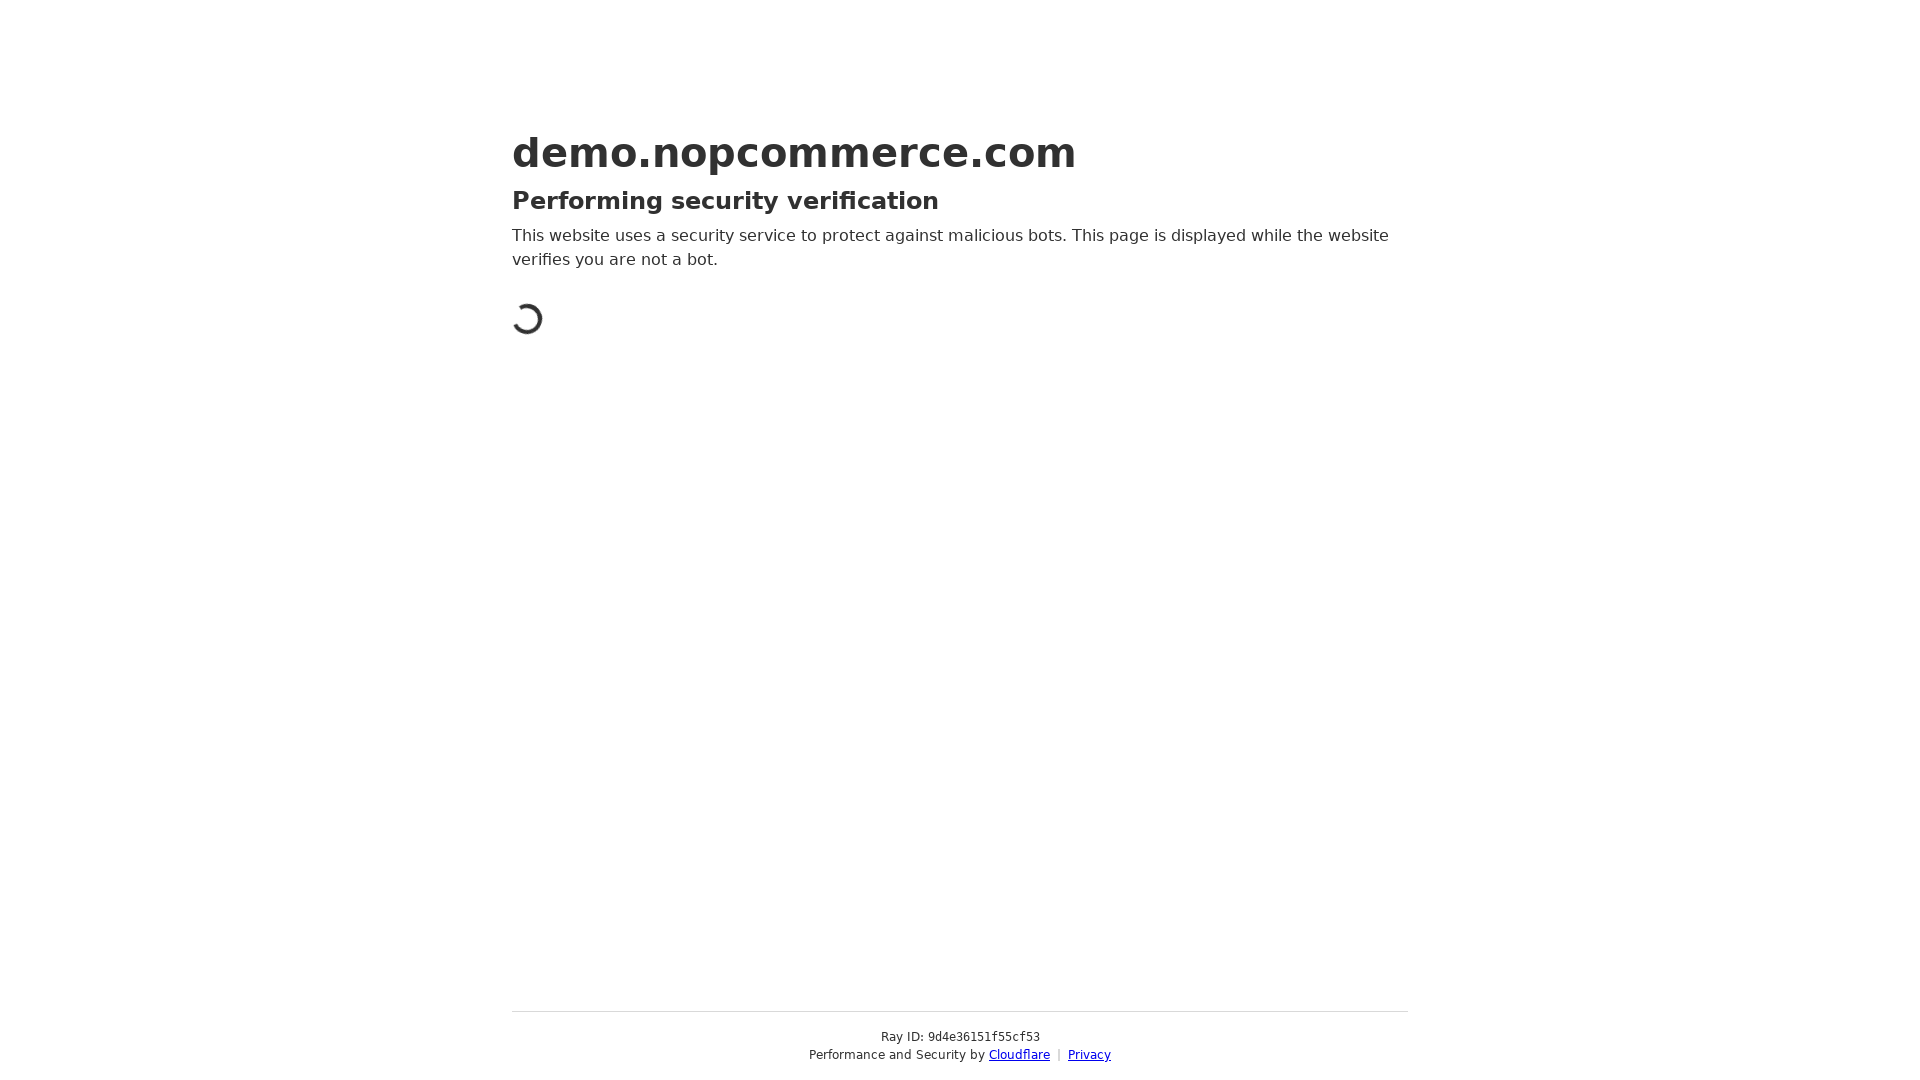

Navigated back to homepage
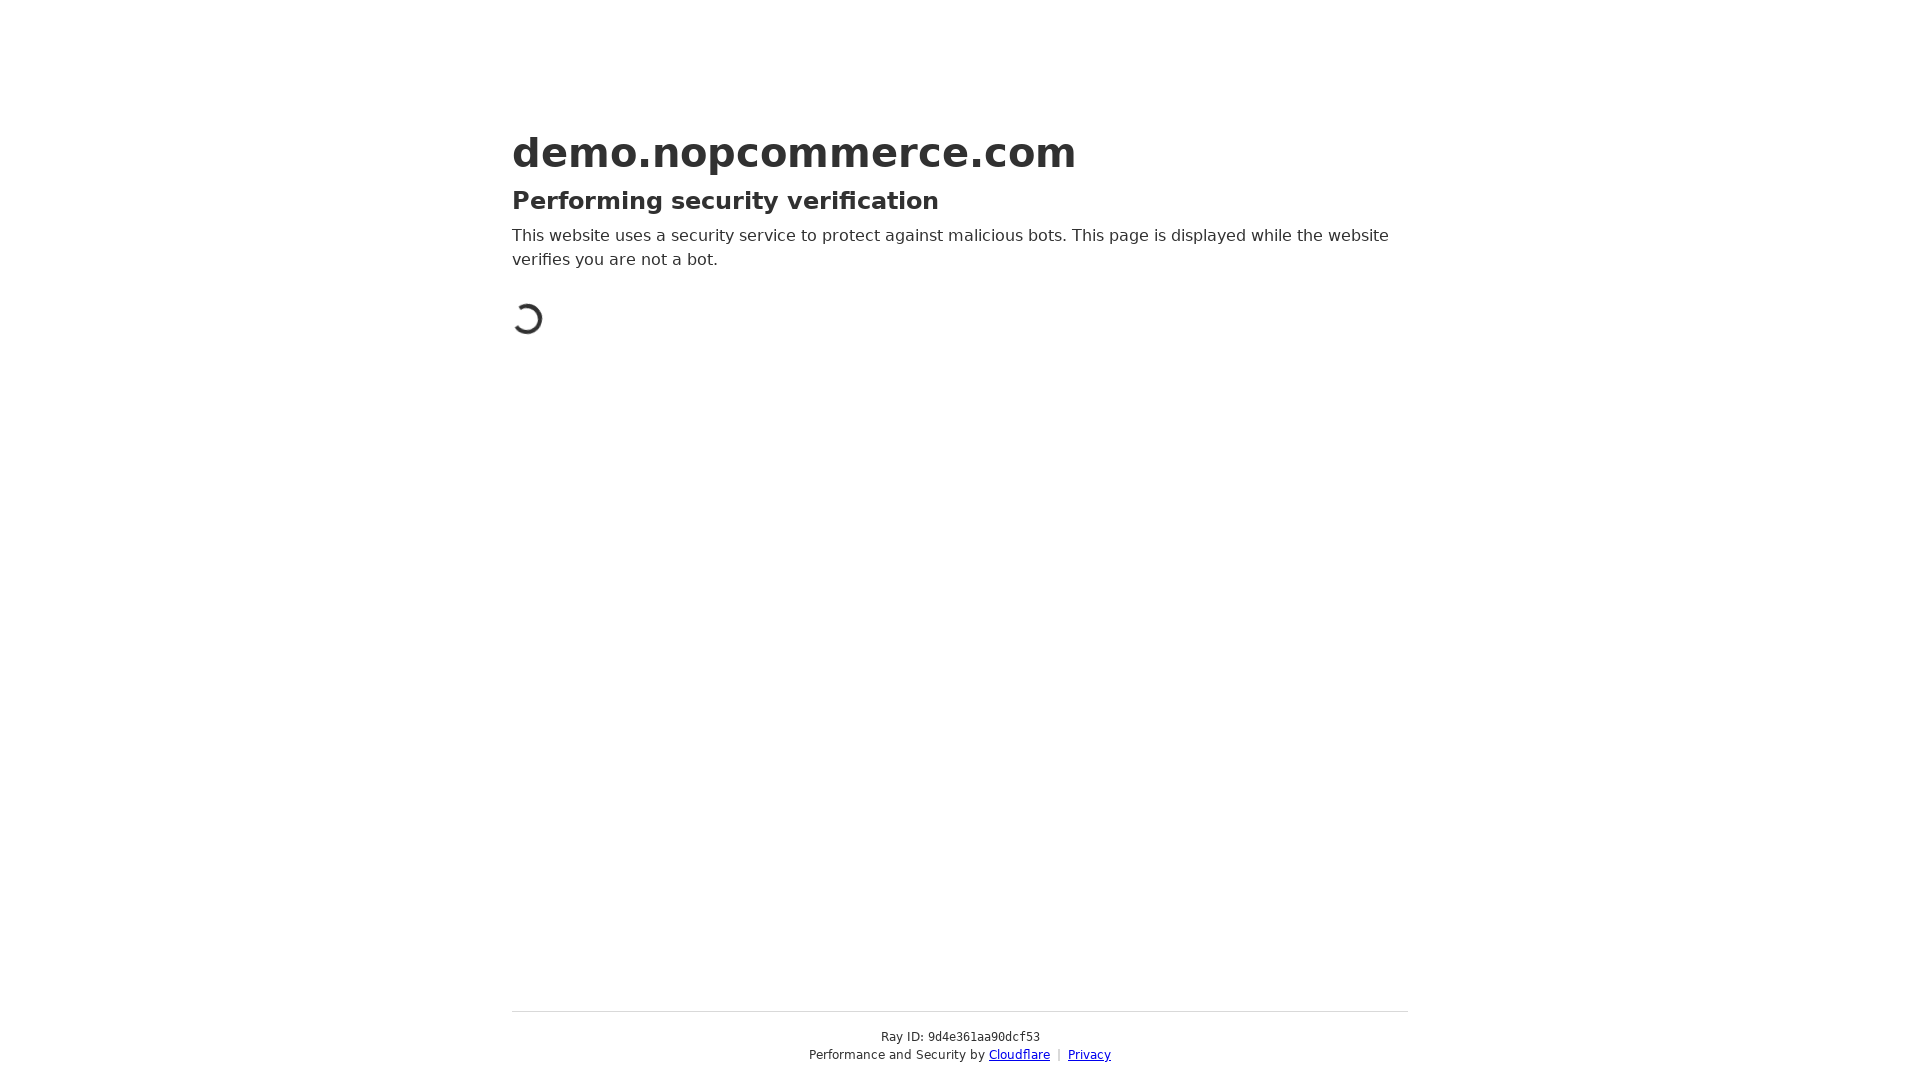

Navigated forward to login page
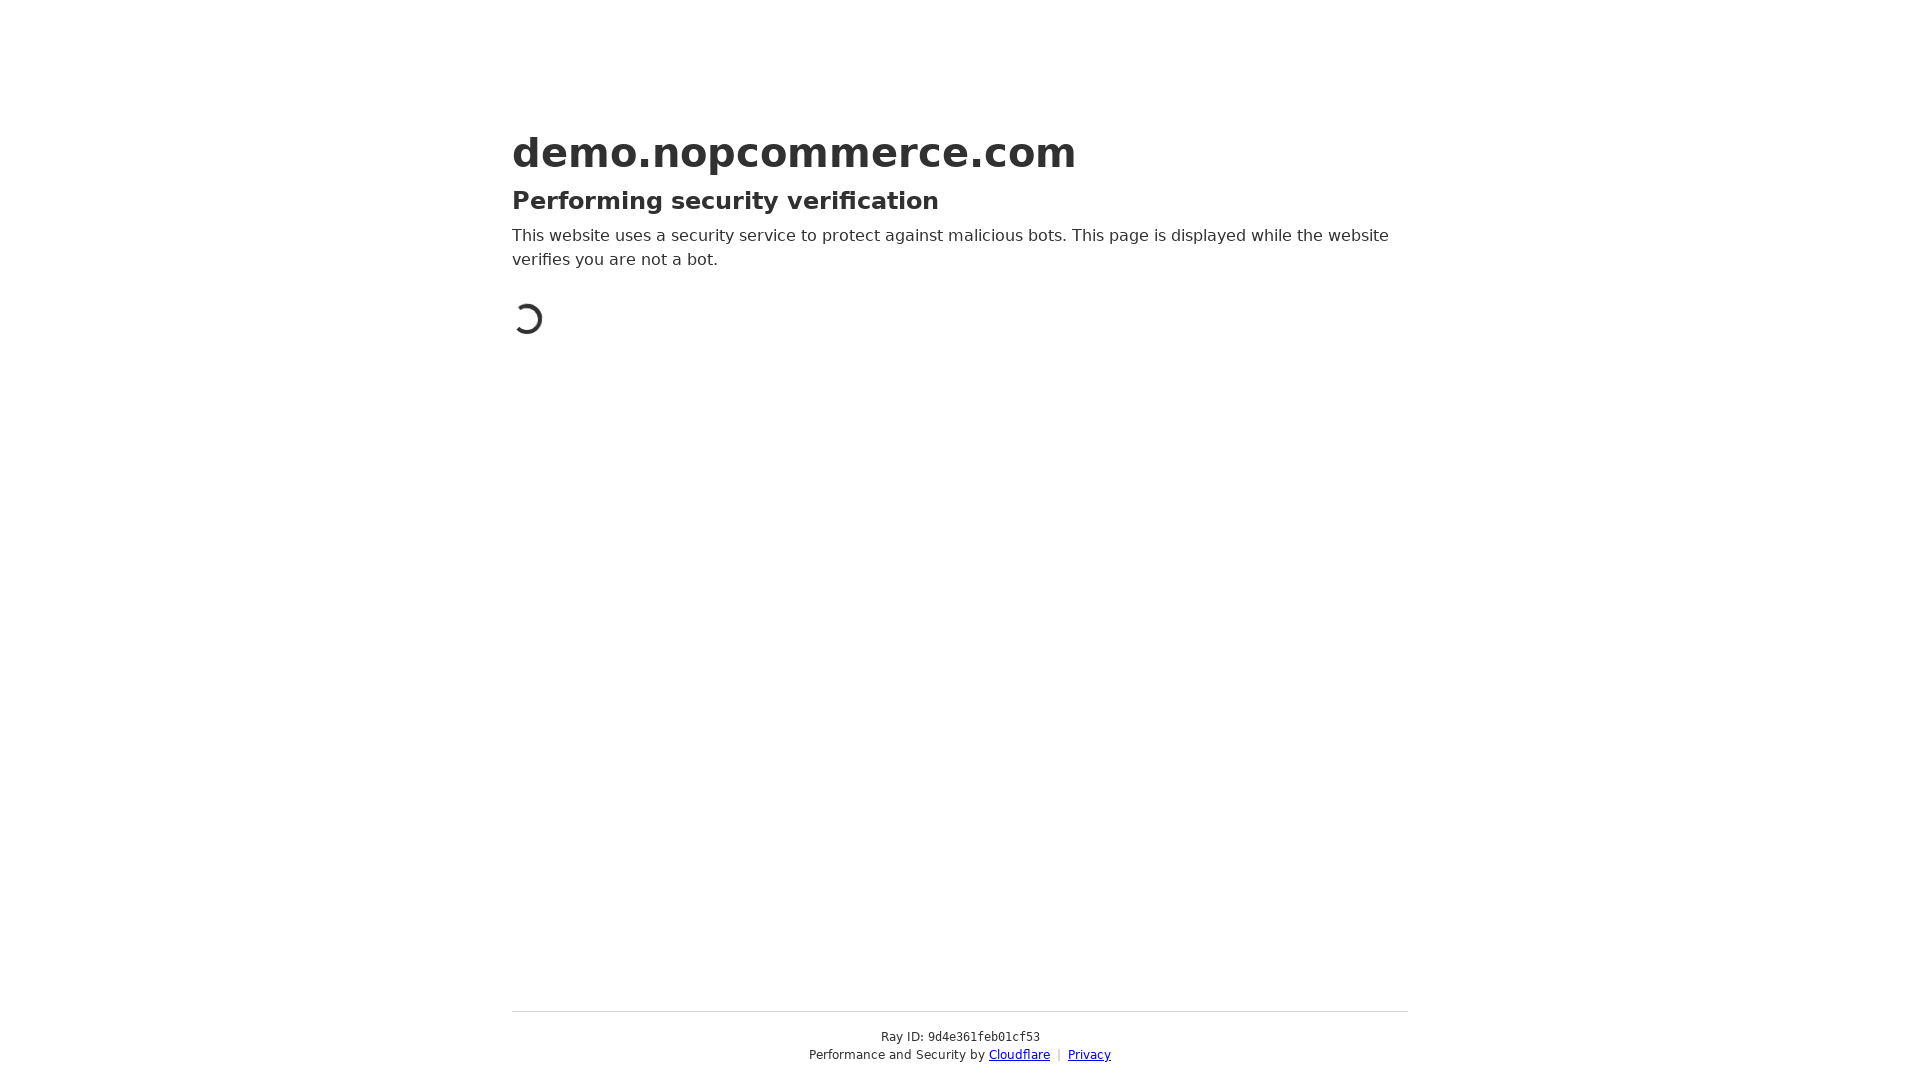

Refreshed the current page
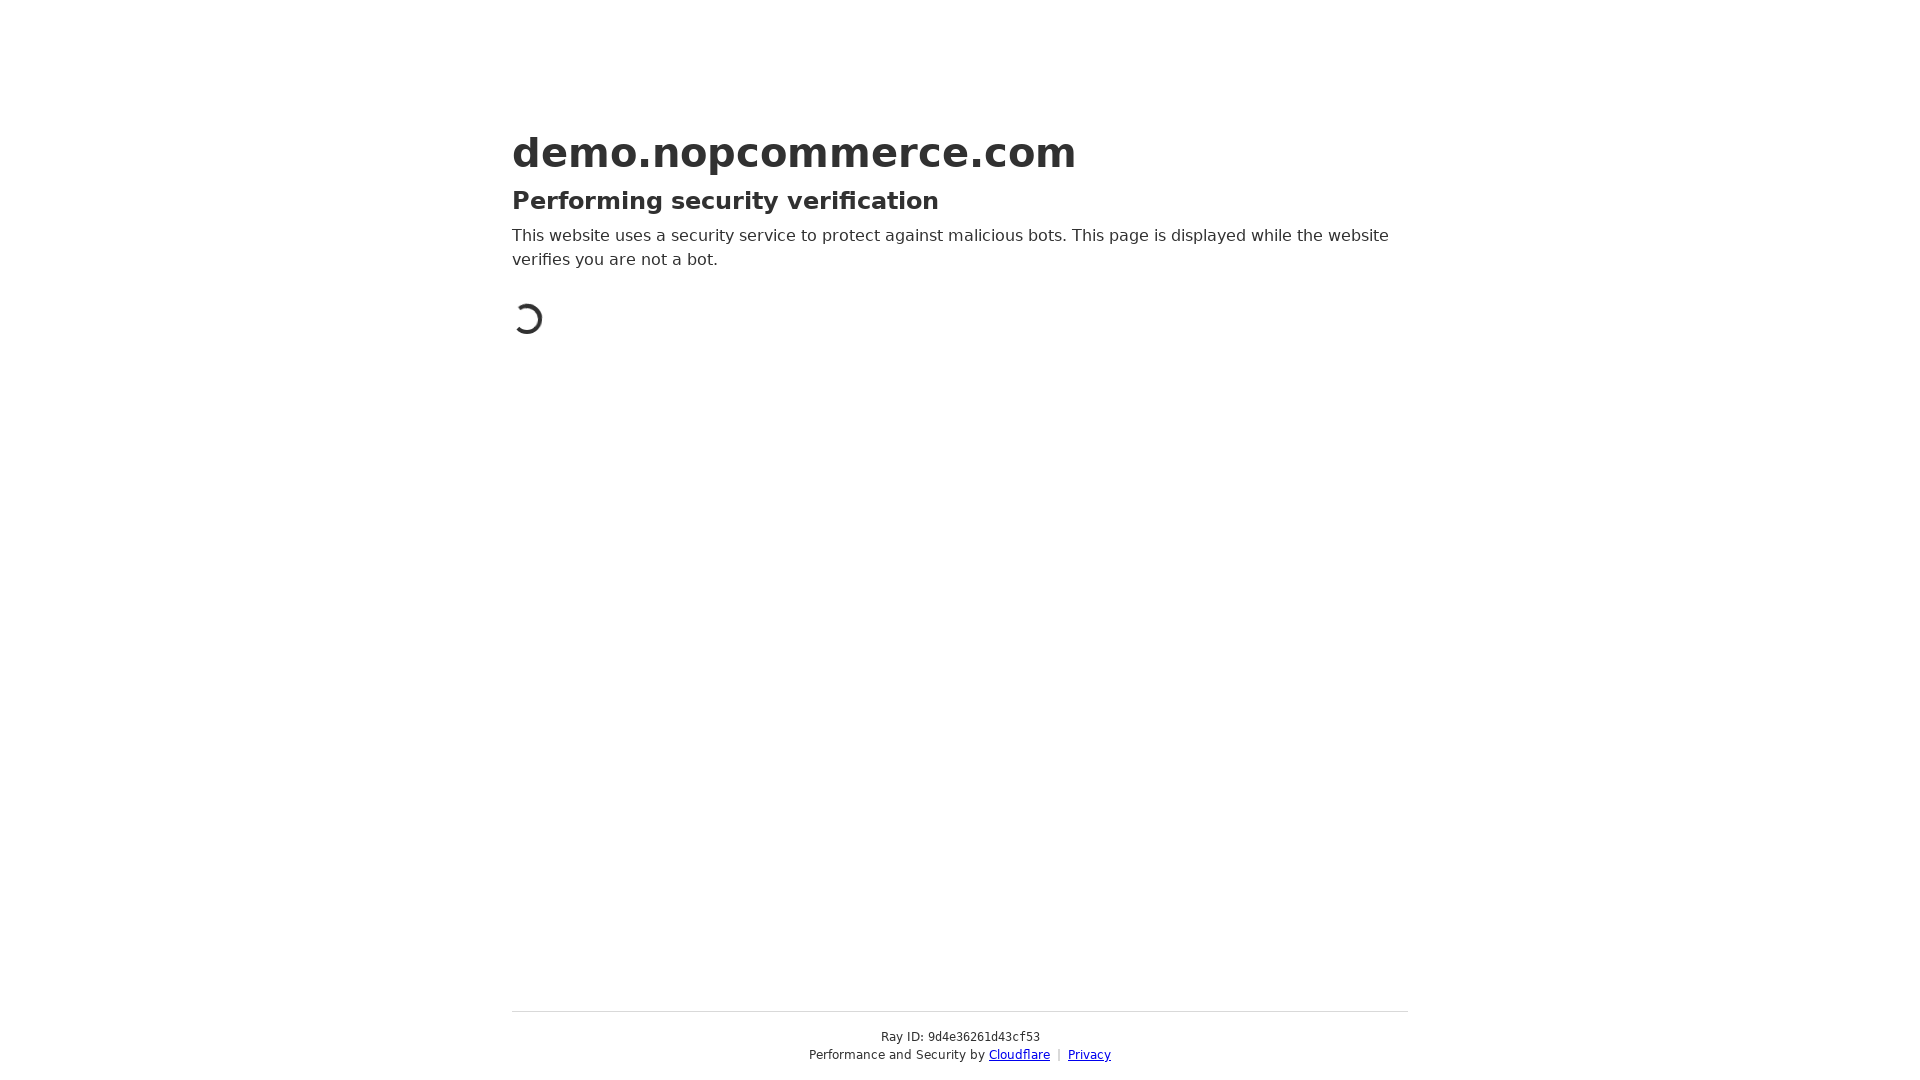

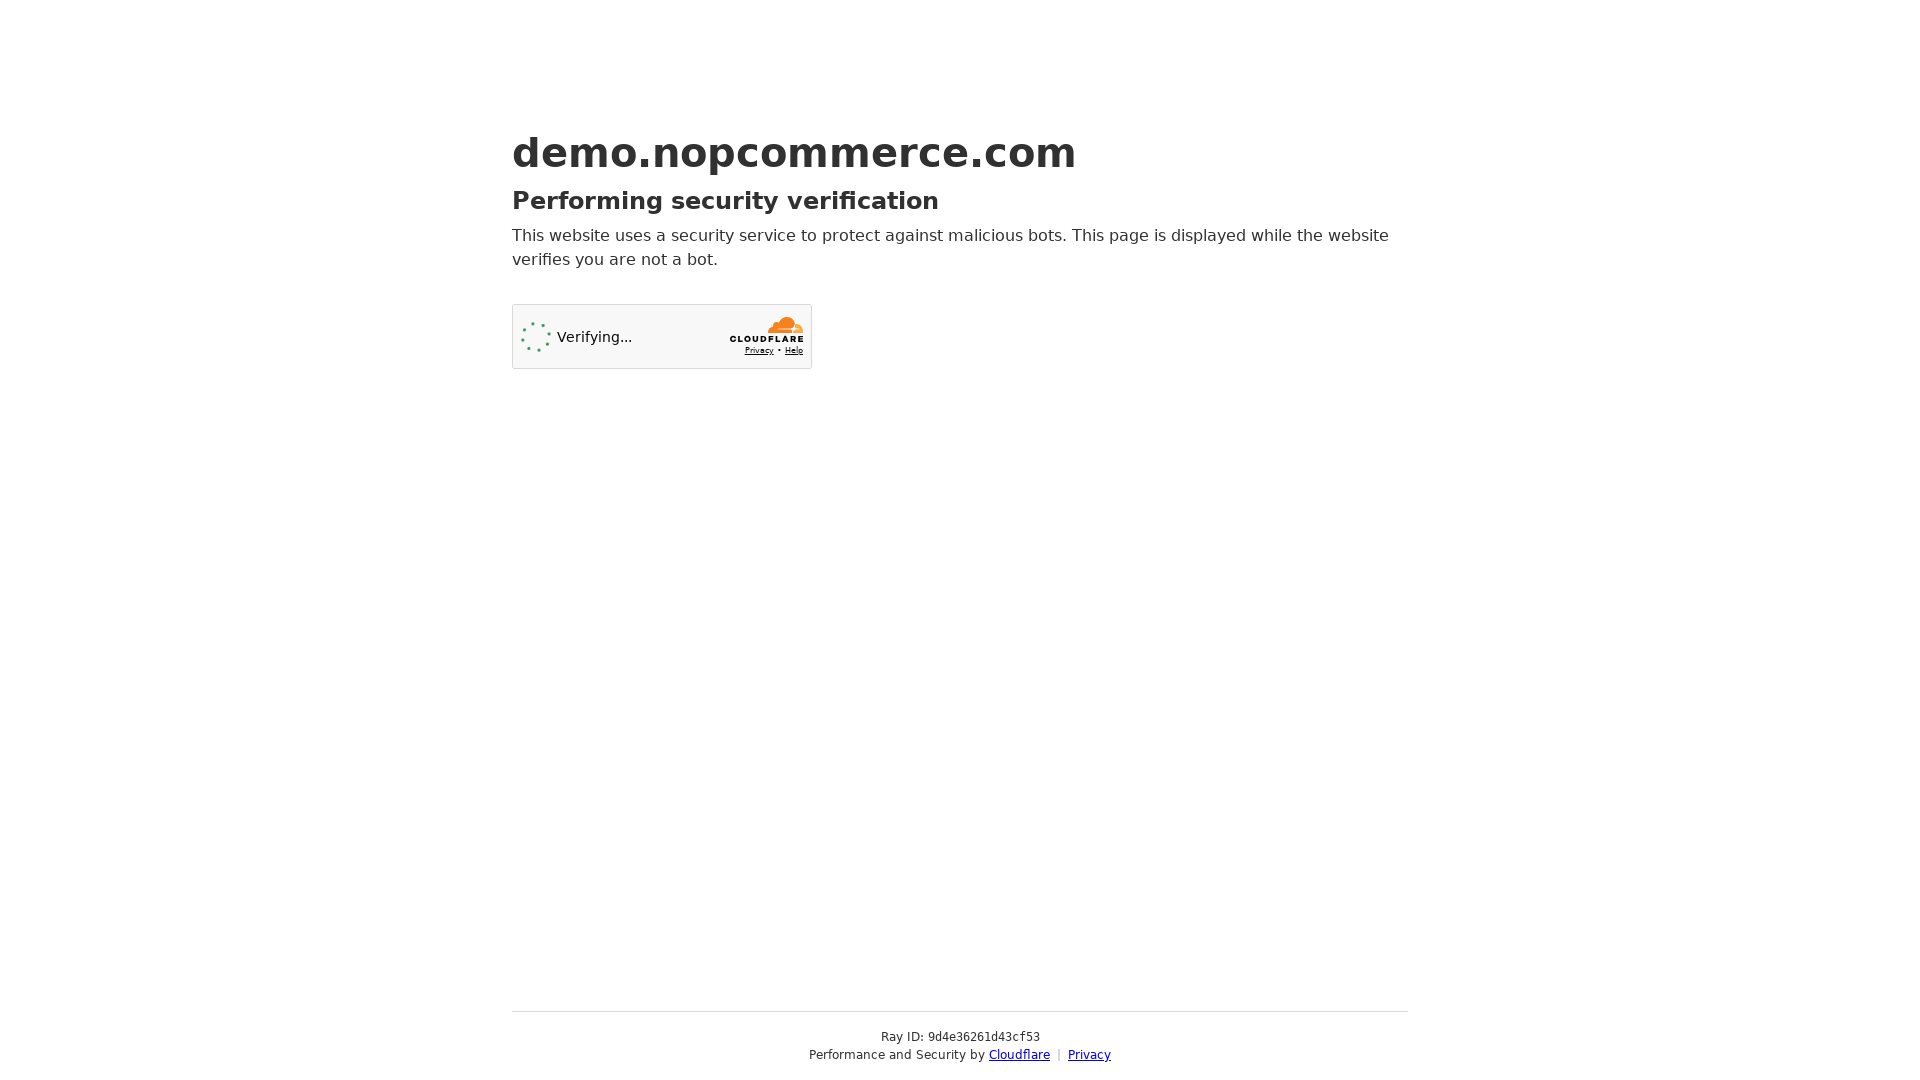